Tests double-click functionality by entering text in a field and double-clicking a button to copy text between fields

Starting URL: https://testautomationpractice.blogspot.com/

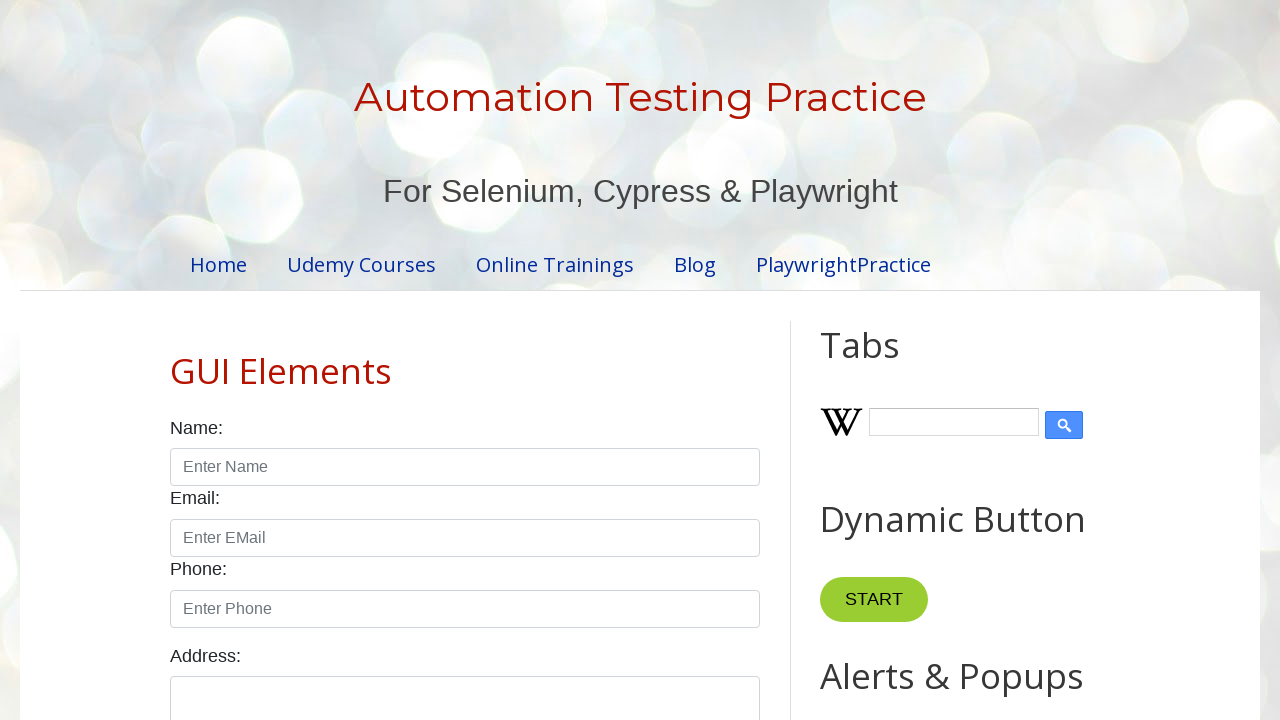

Cleared the first text field on xpath=//input[@id='field1']
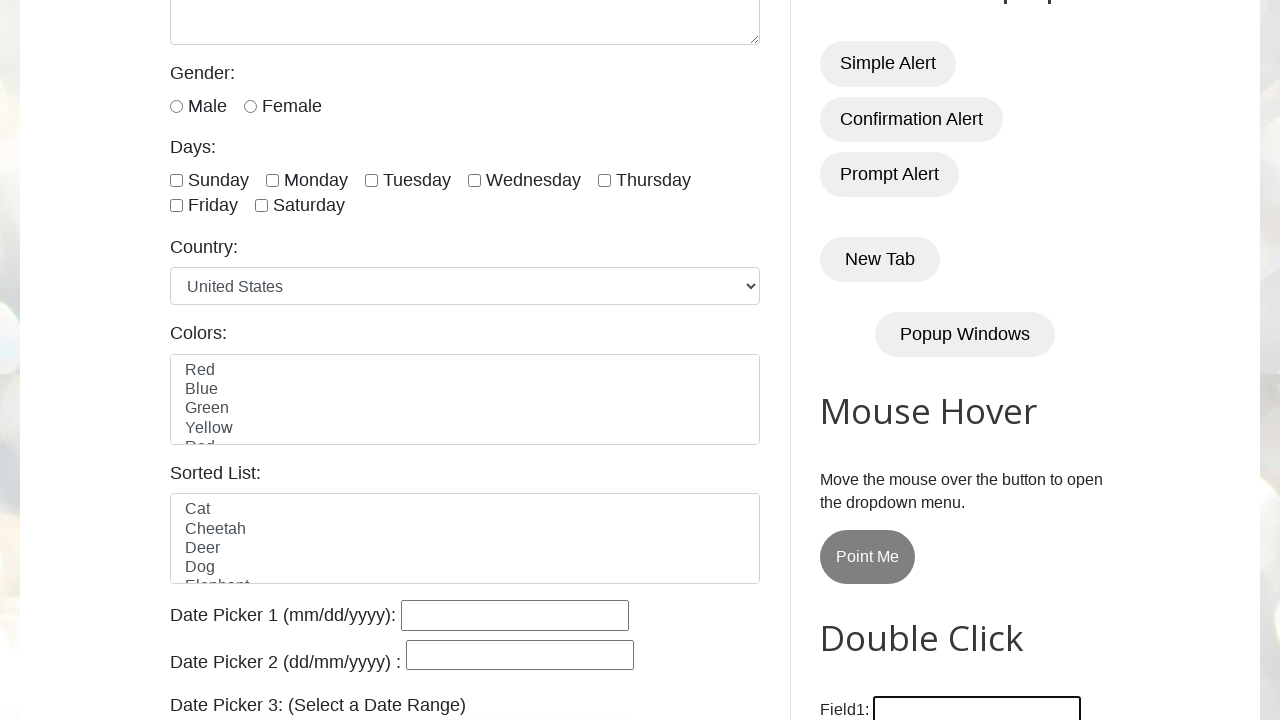

Filled first field with 'basangouda' on xpath=//input[@id='field1']
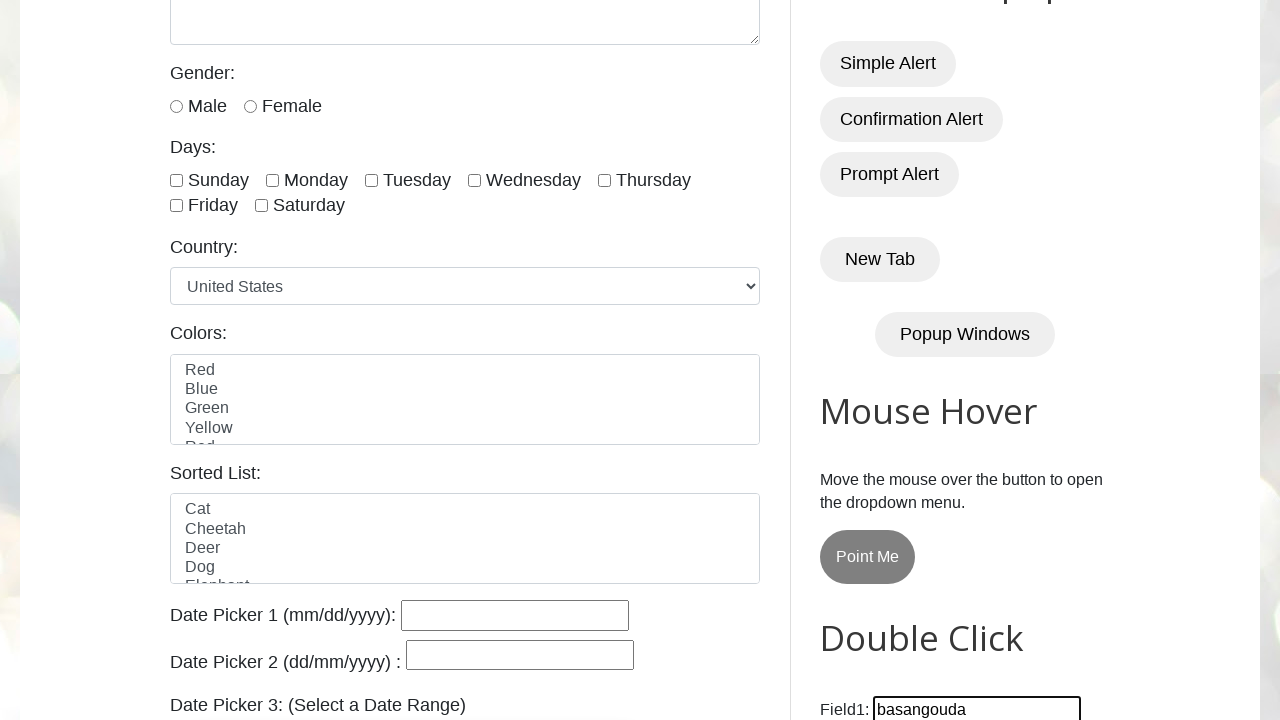

Double-clicked the Copy Text button to copy text between fields at (885, 360) on xpath=//button[normalize-space()='Copy Text']
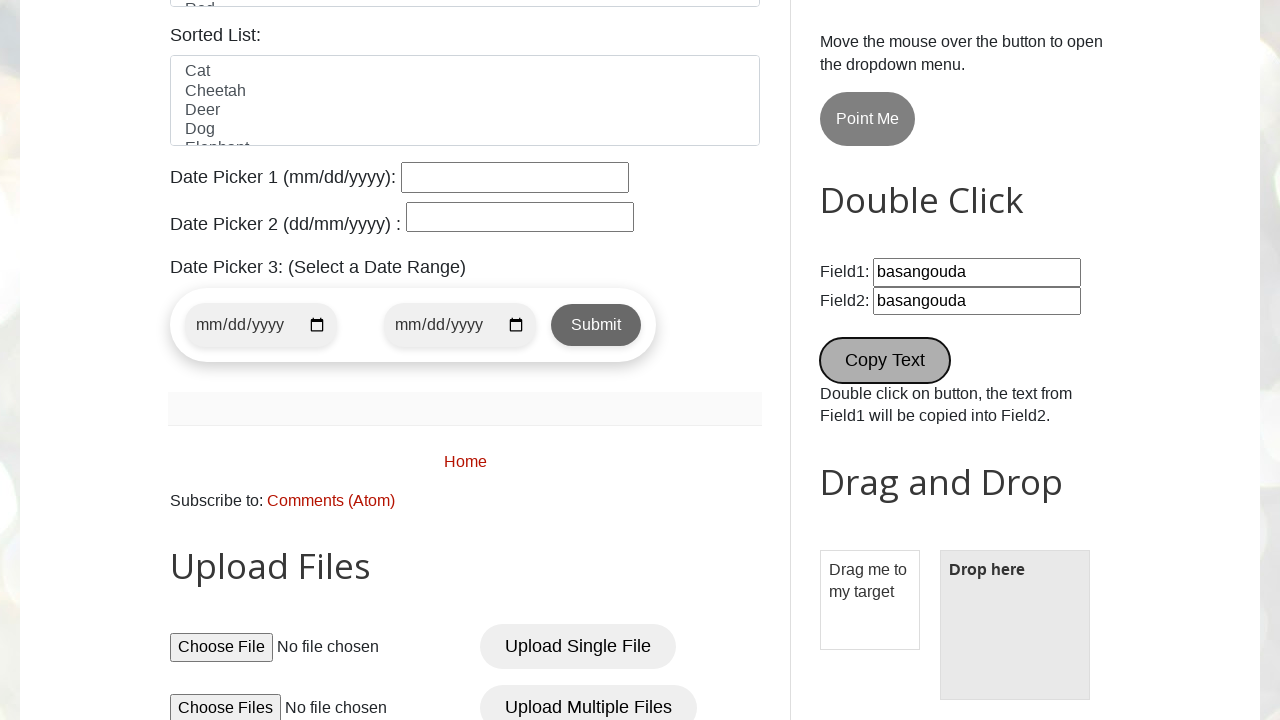

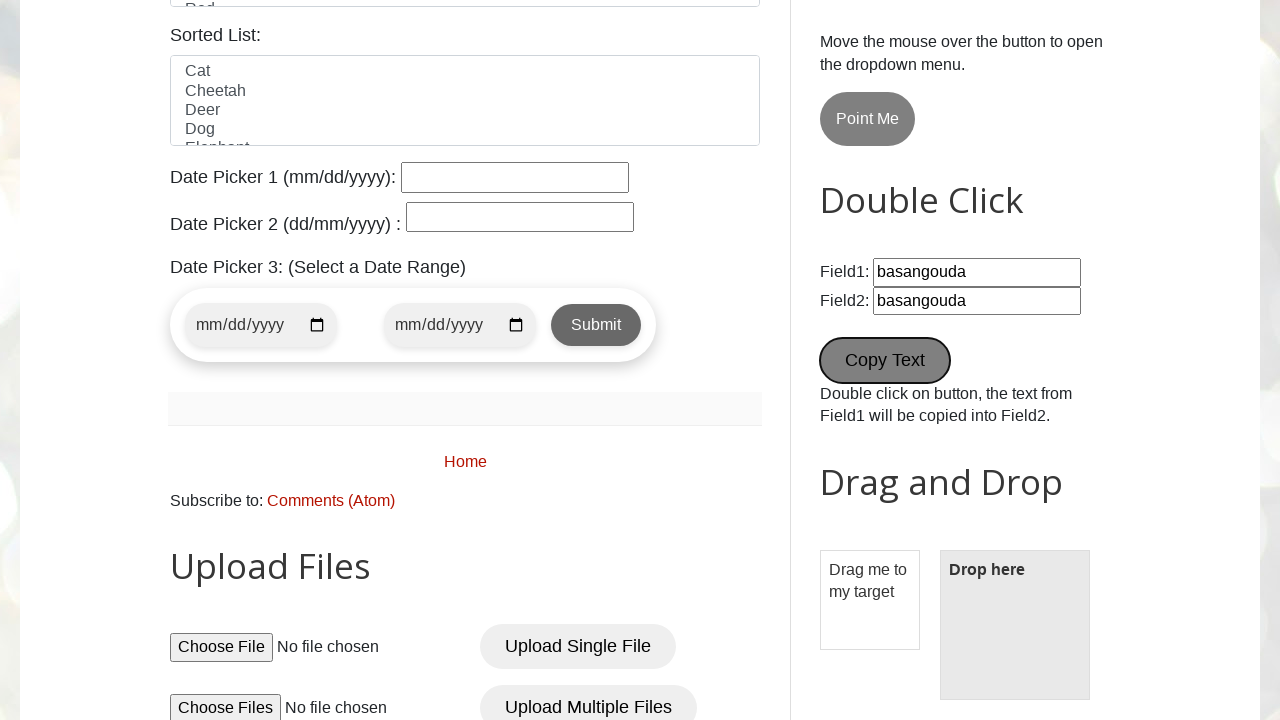